Tests scrolling to form elements and filling in name and date fields on a scroll practice page

Starting URL: https://formy-project.herokuapp.com/scroll

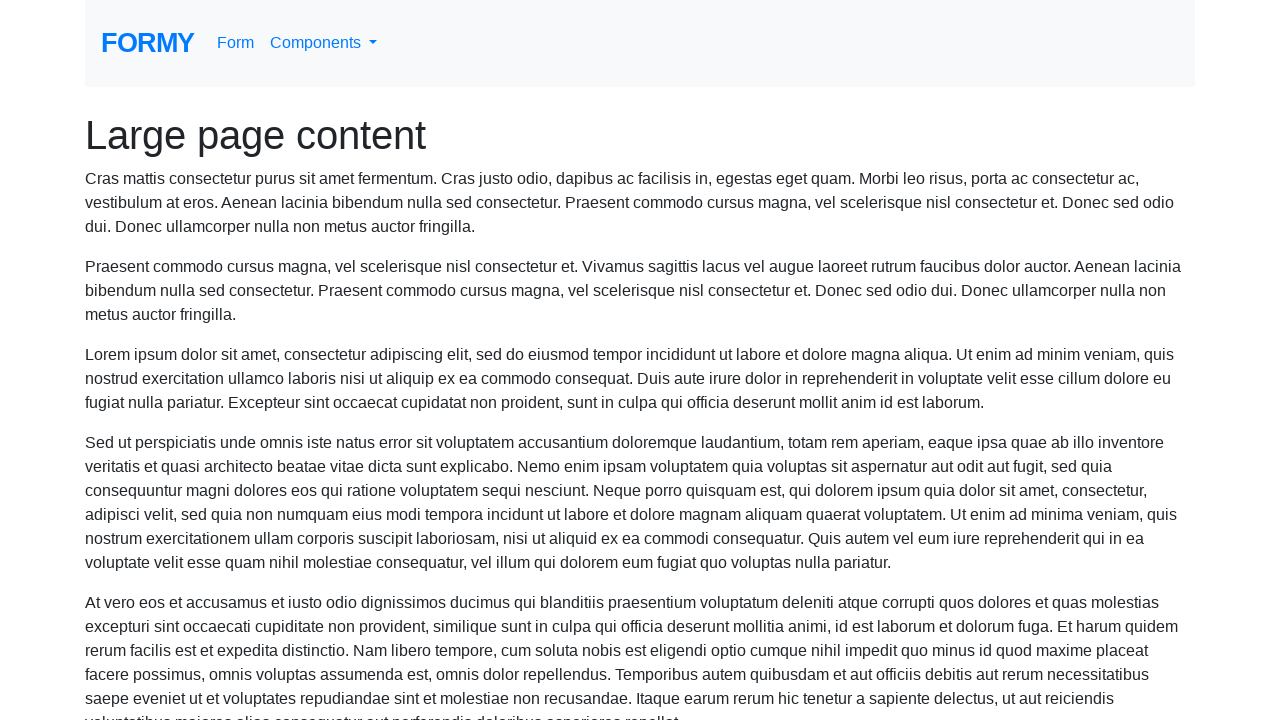

Scrolled name field into view
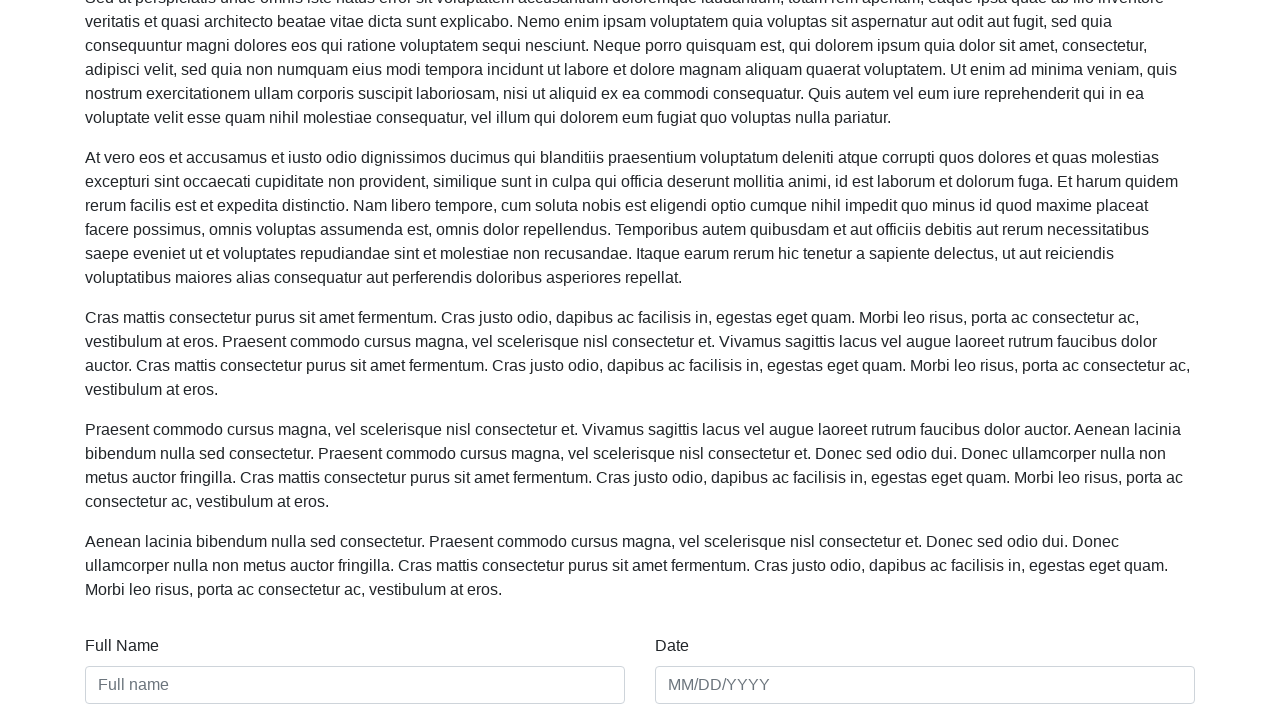

Filled name field with 'Lipi' on #name
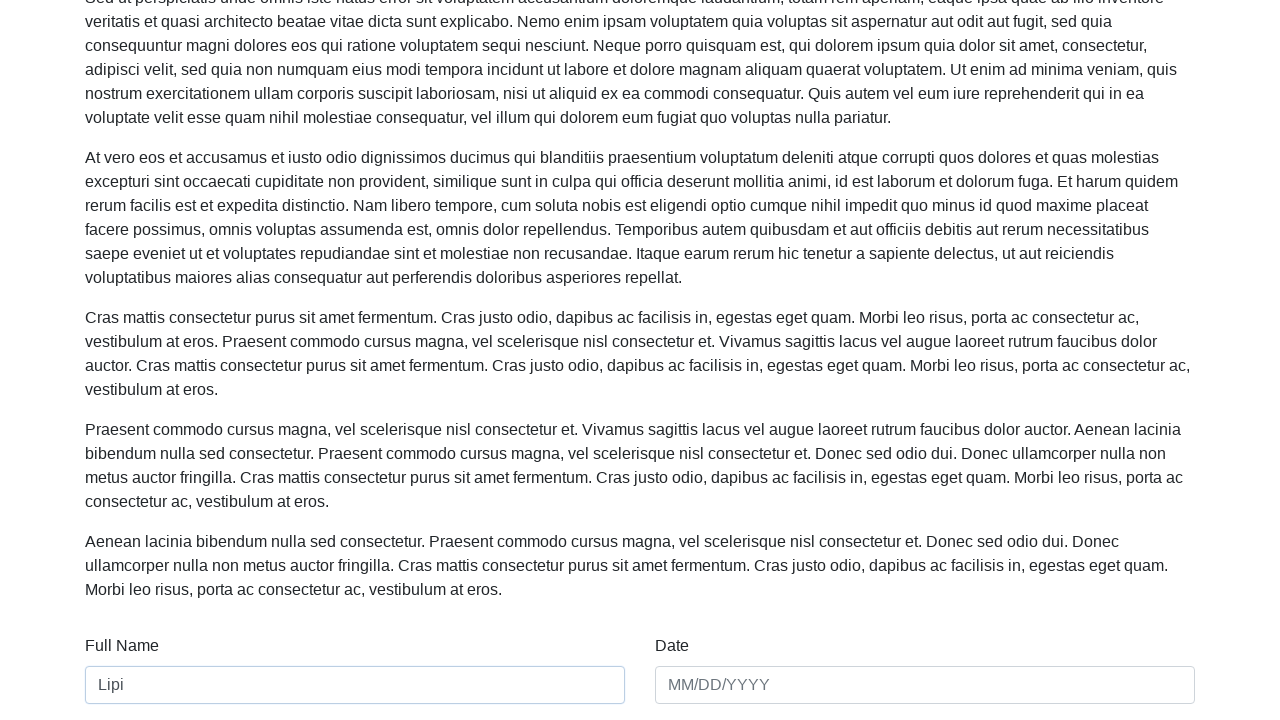

Scrolled date field into view
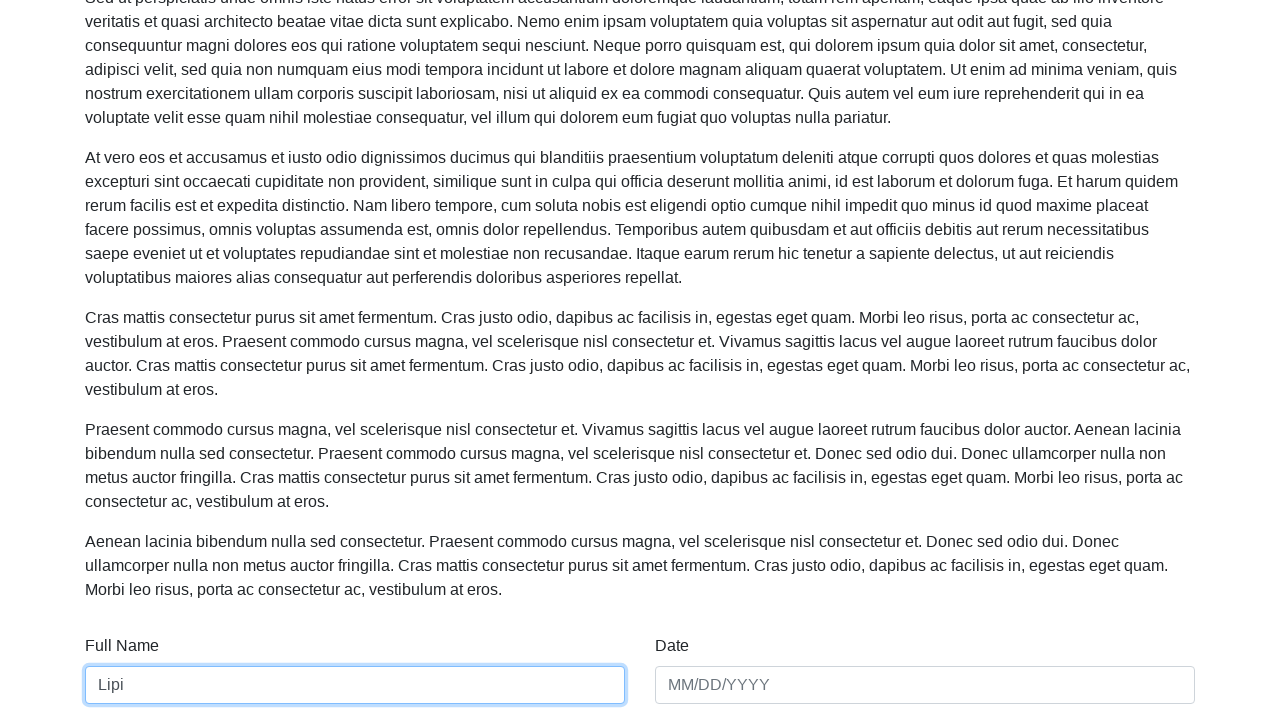

Filled date field with '01/28/2023' on #date
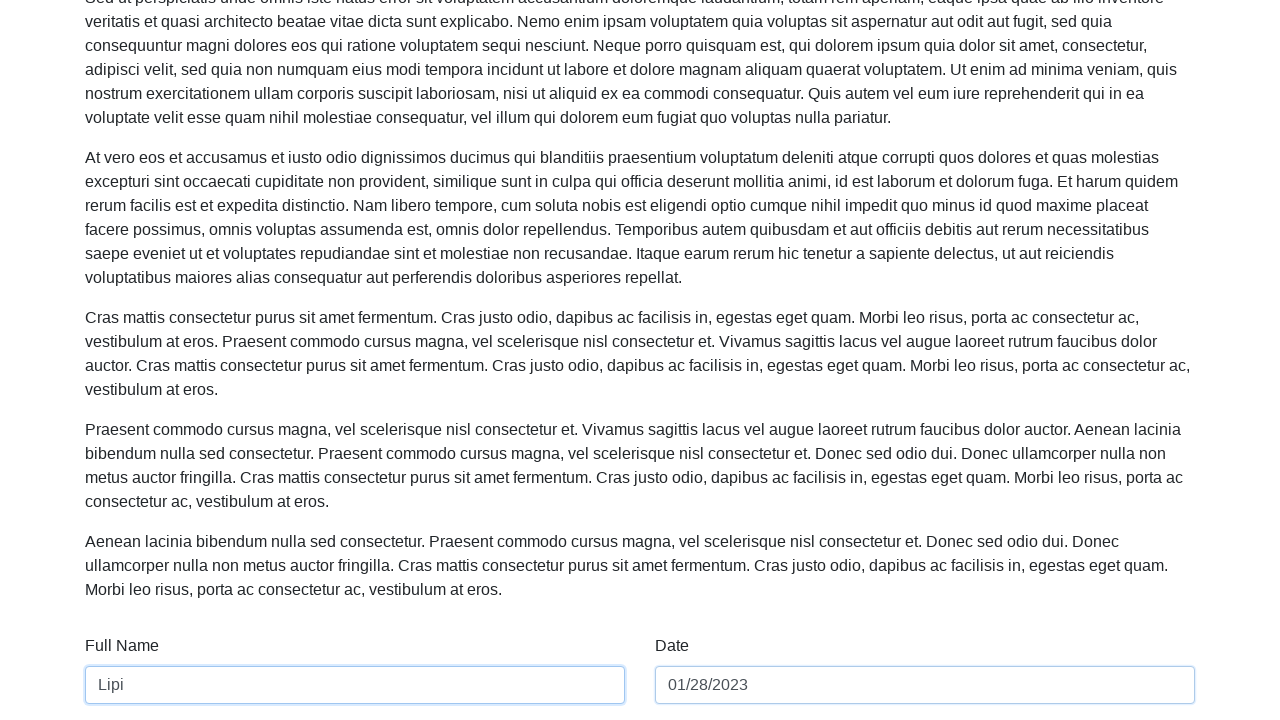

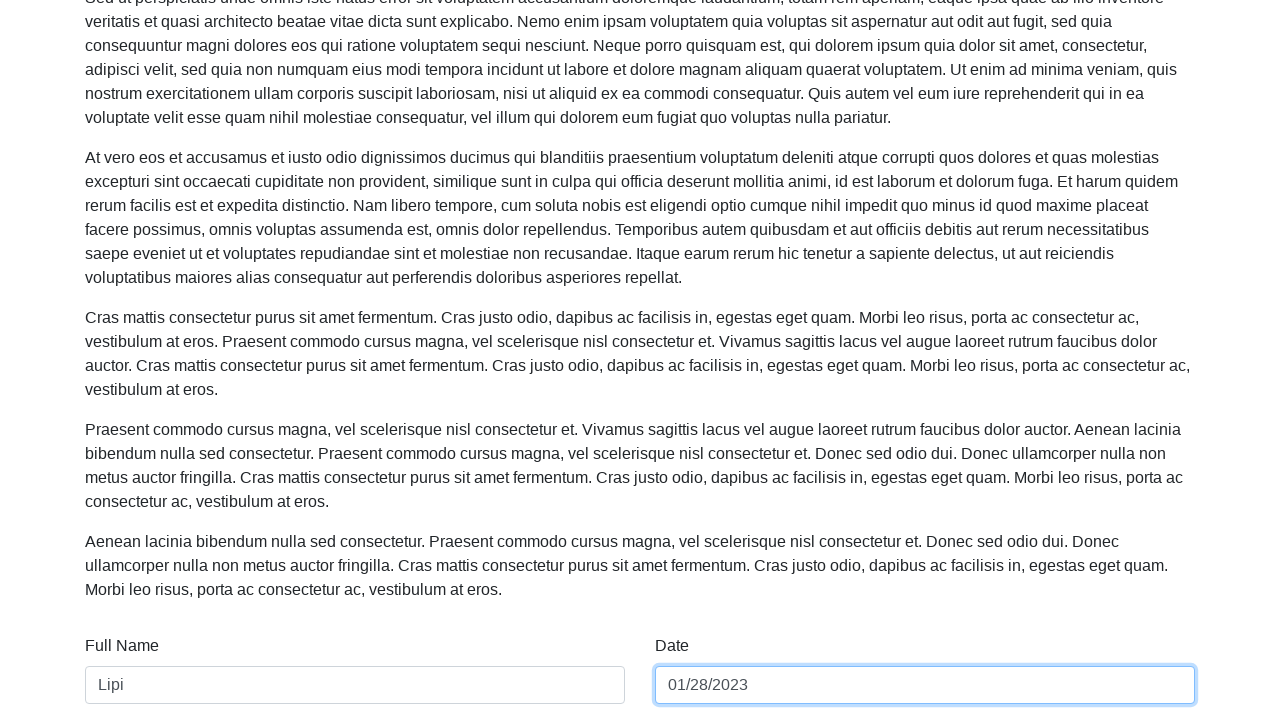